Tests show functionality by clicking the show button and verifying the text input becomes visible

Starting URL: https://codenboxautomationlab.com/practice/

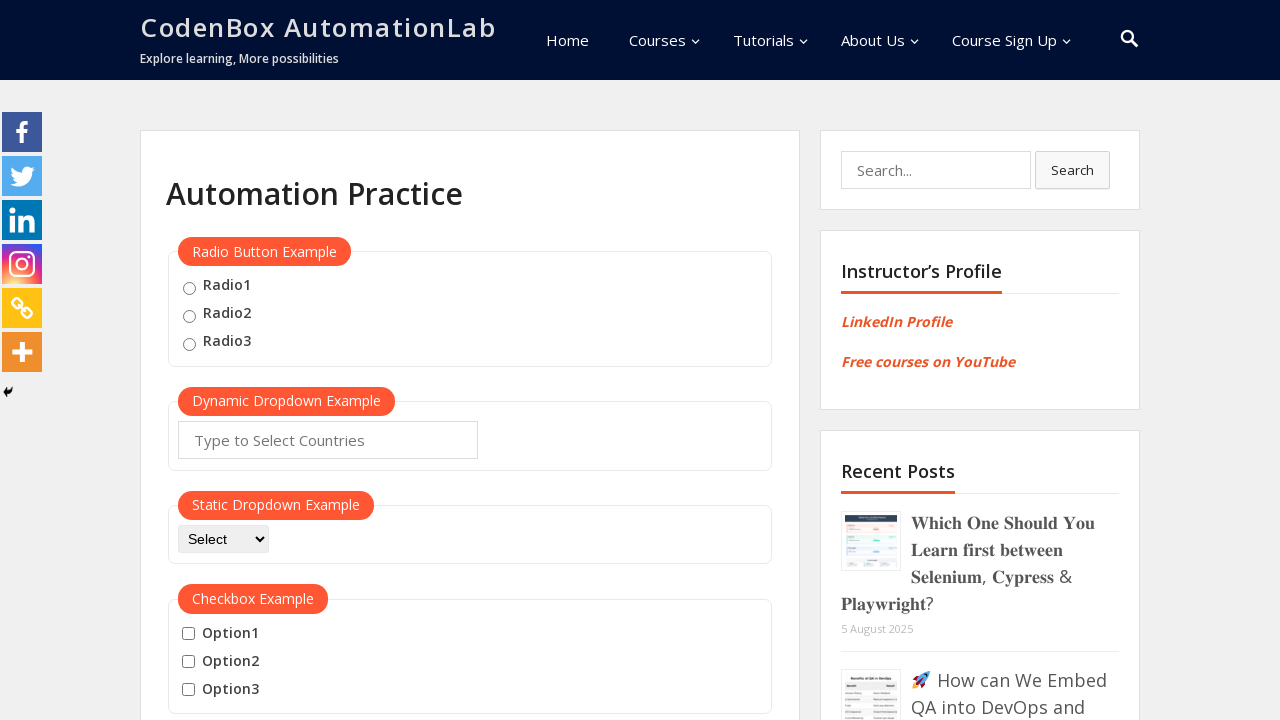

Clicked the show button to make text input visible at (275, 360) on #show-textbox
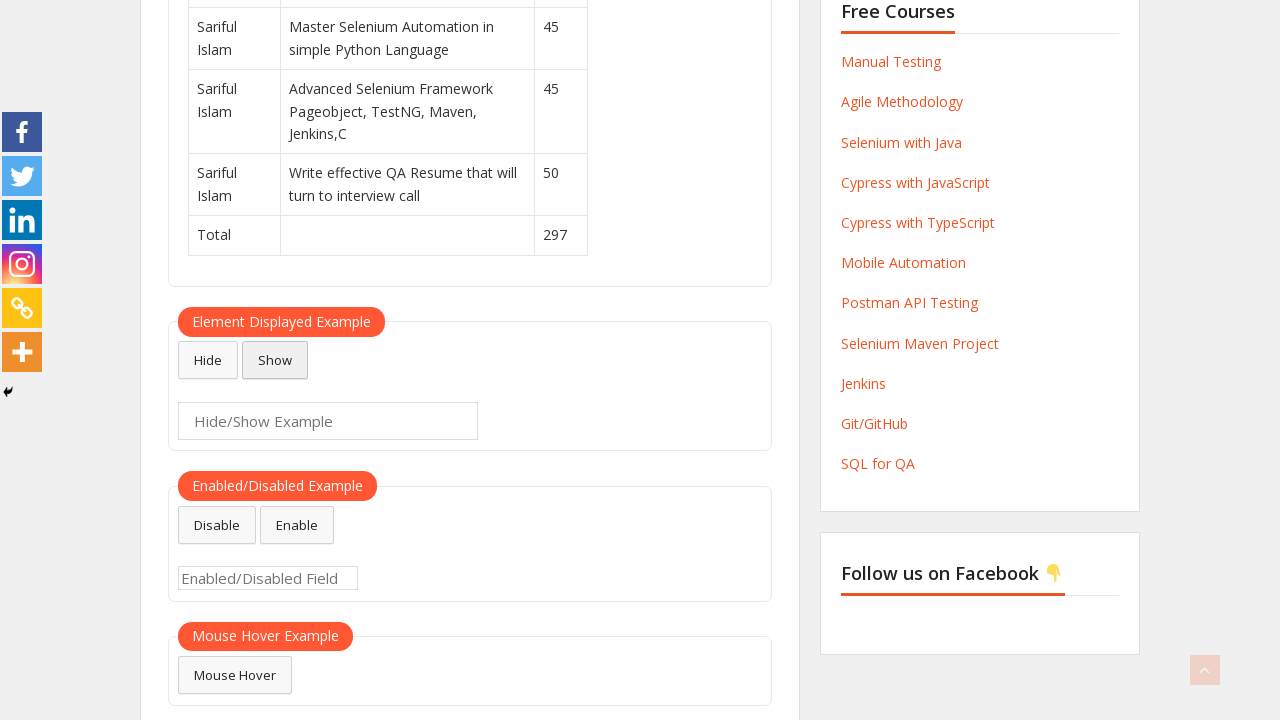

Waited 1 second for text input to appear
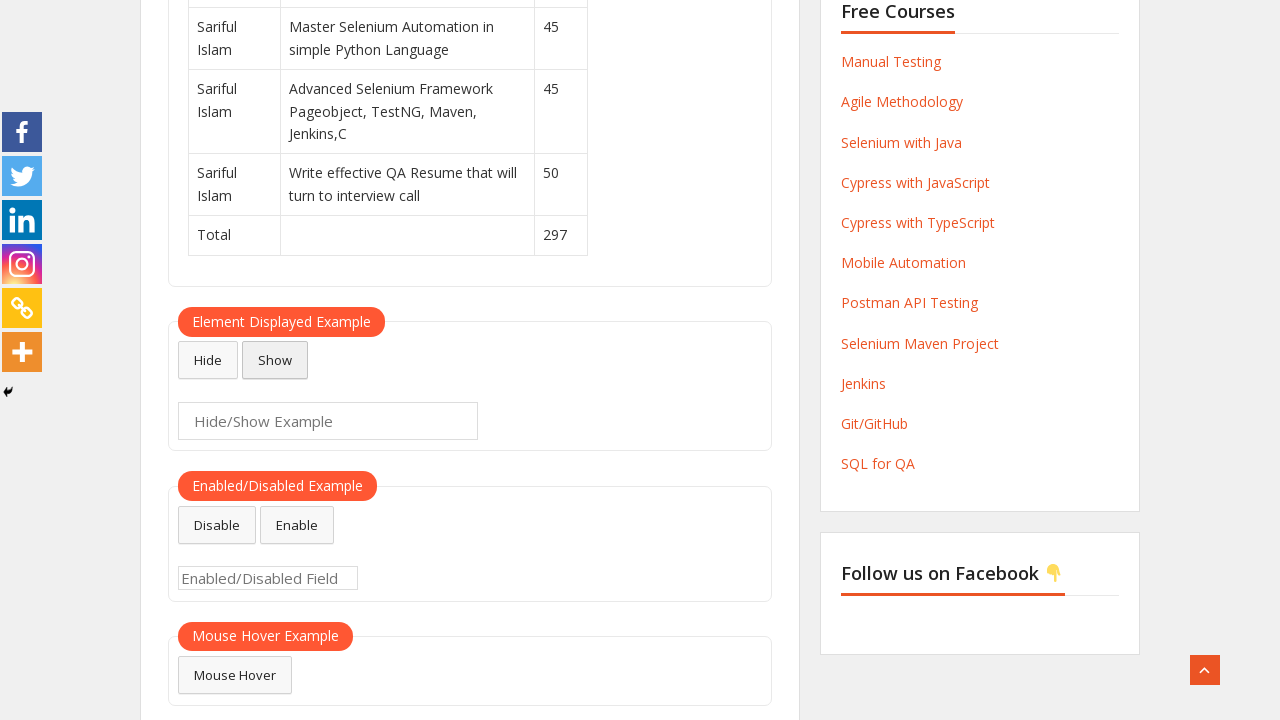

Verified that text input is now visible
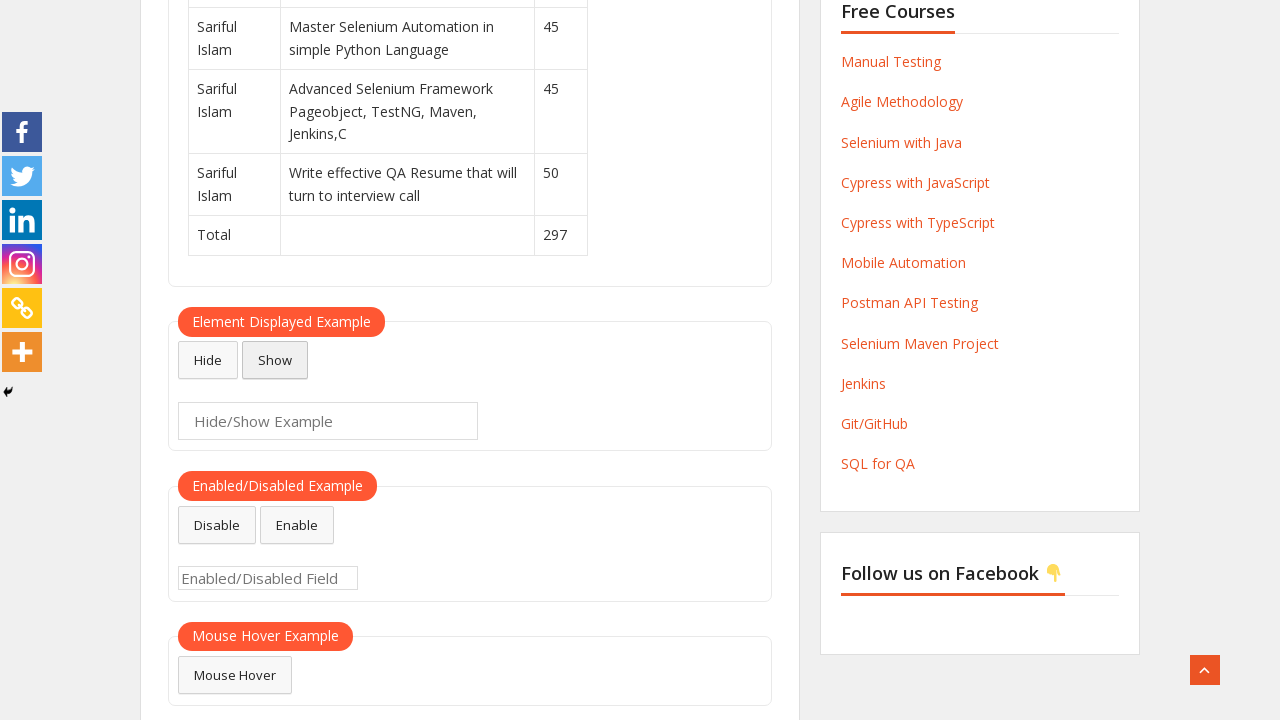

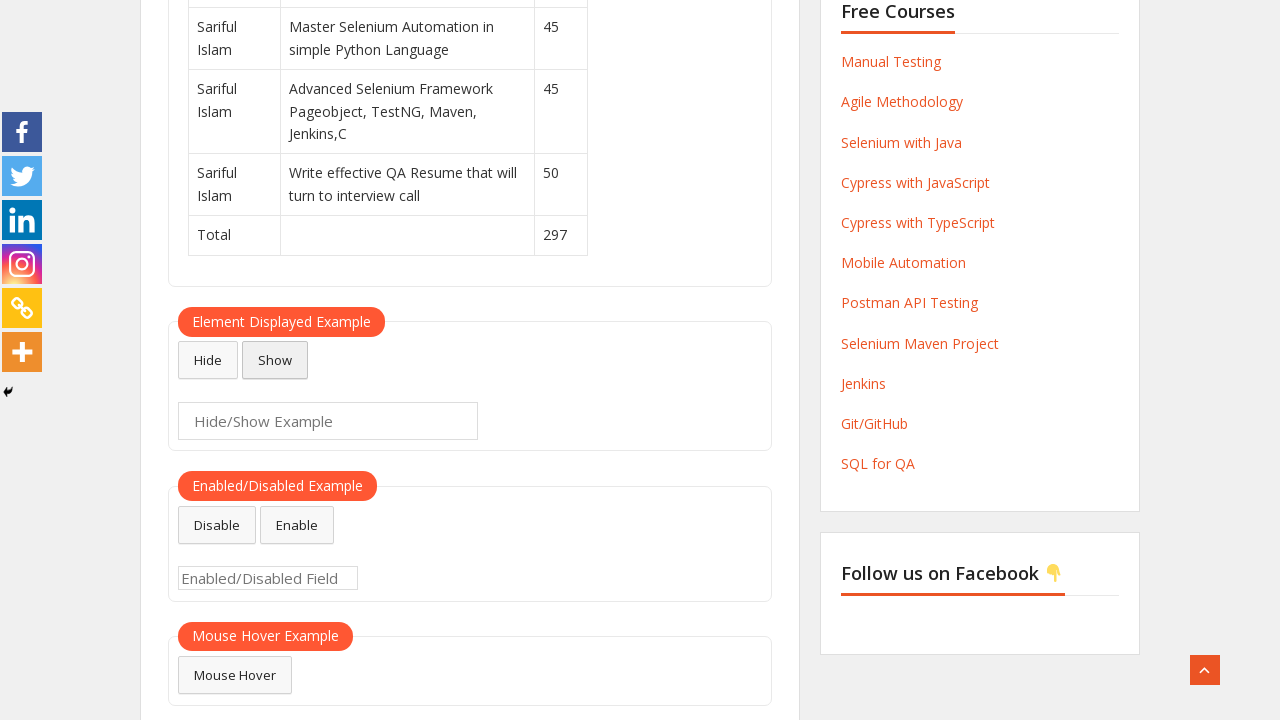